Tests drag and drop functionality on the jQuery UI droppable demo page by dragging an element onto a drop target within an iframe

Starting URL: https://jqueryui.com/droppable/

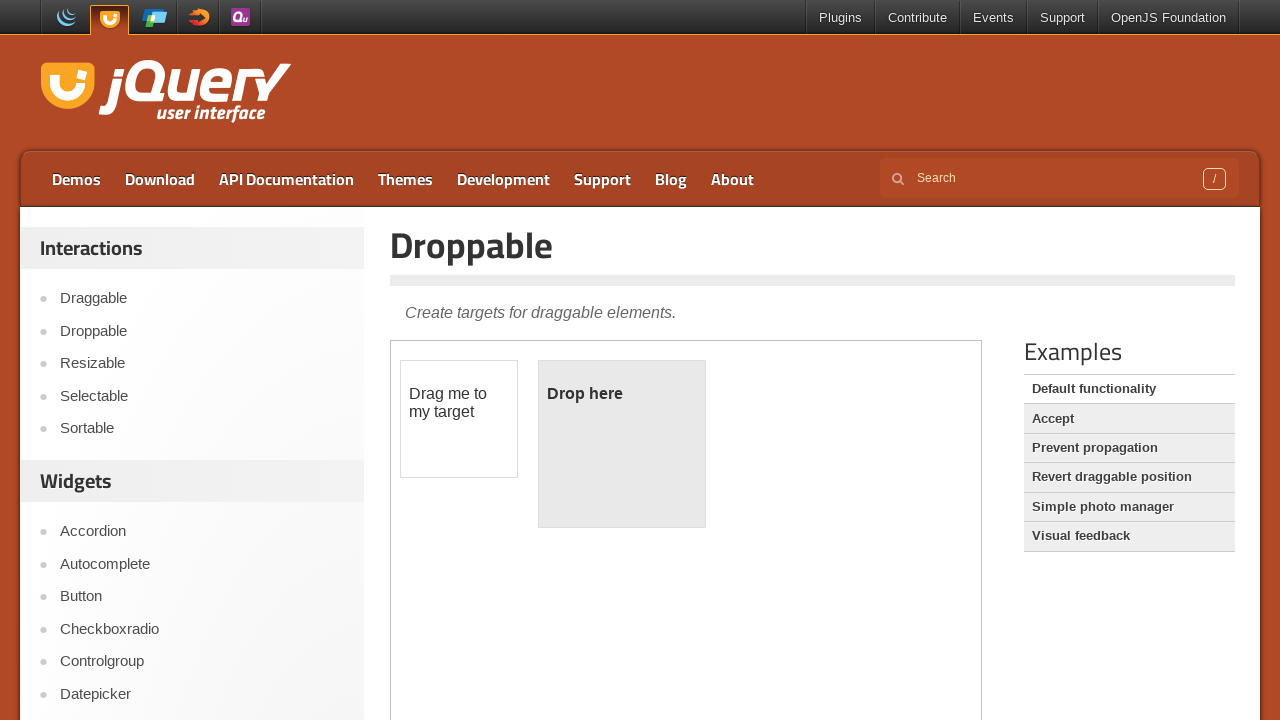

Located the demo iframe on the jQuery UI droppable page
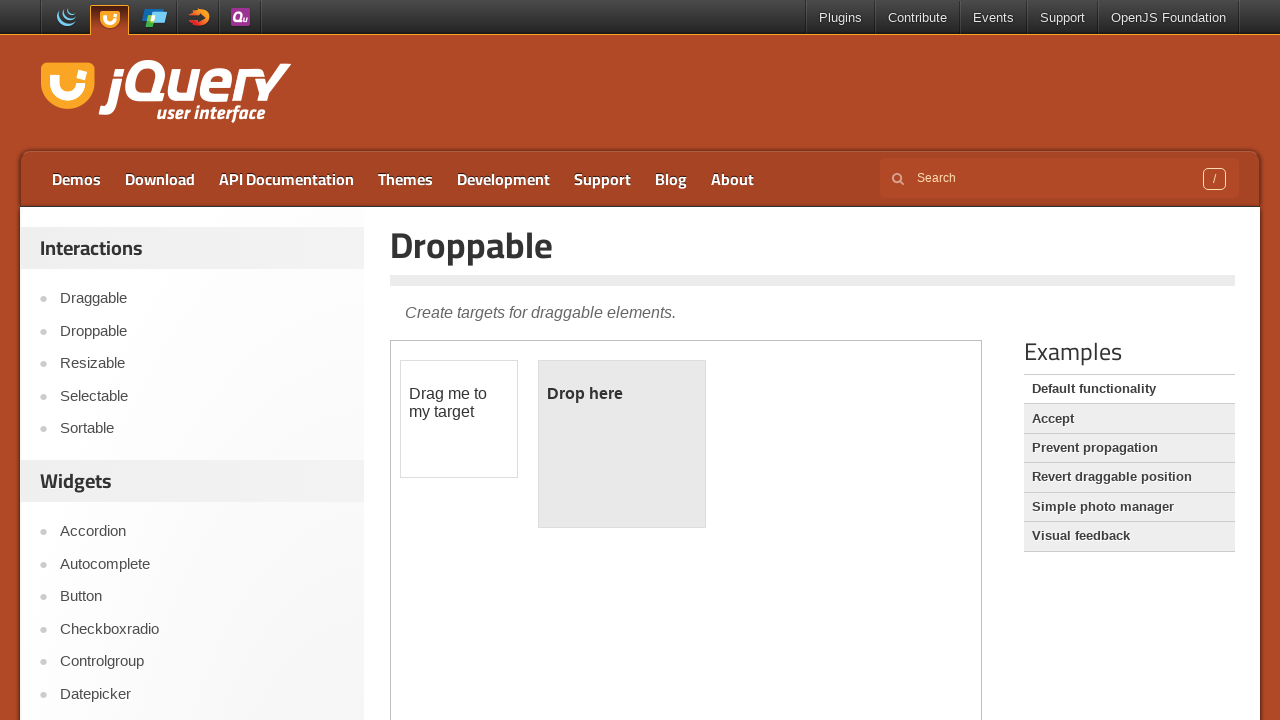

Located the draggable element within the iframe
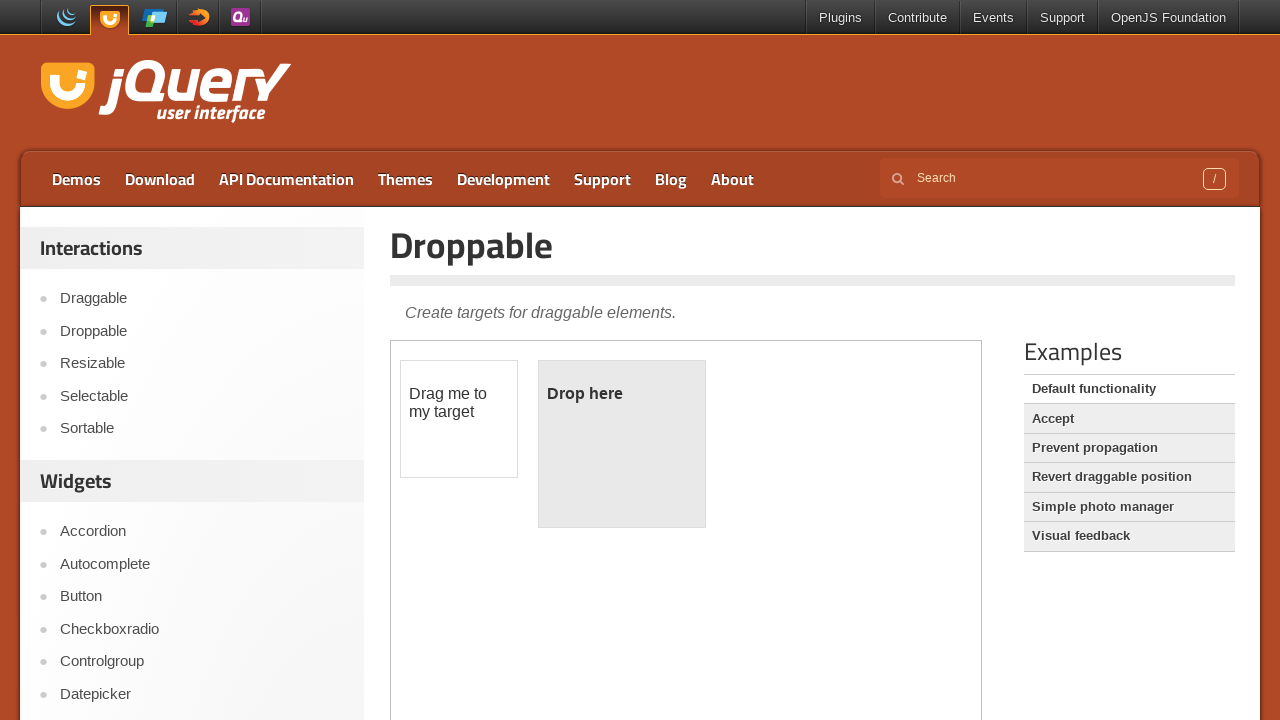

Located the droppable target element within the iframe
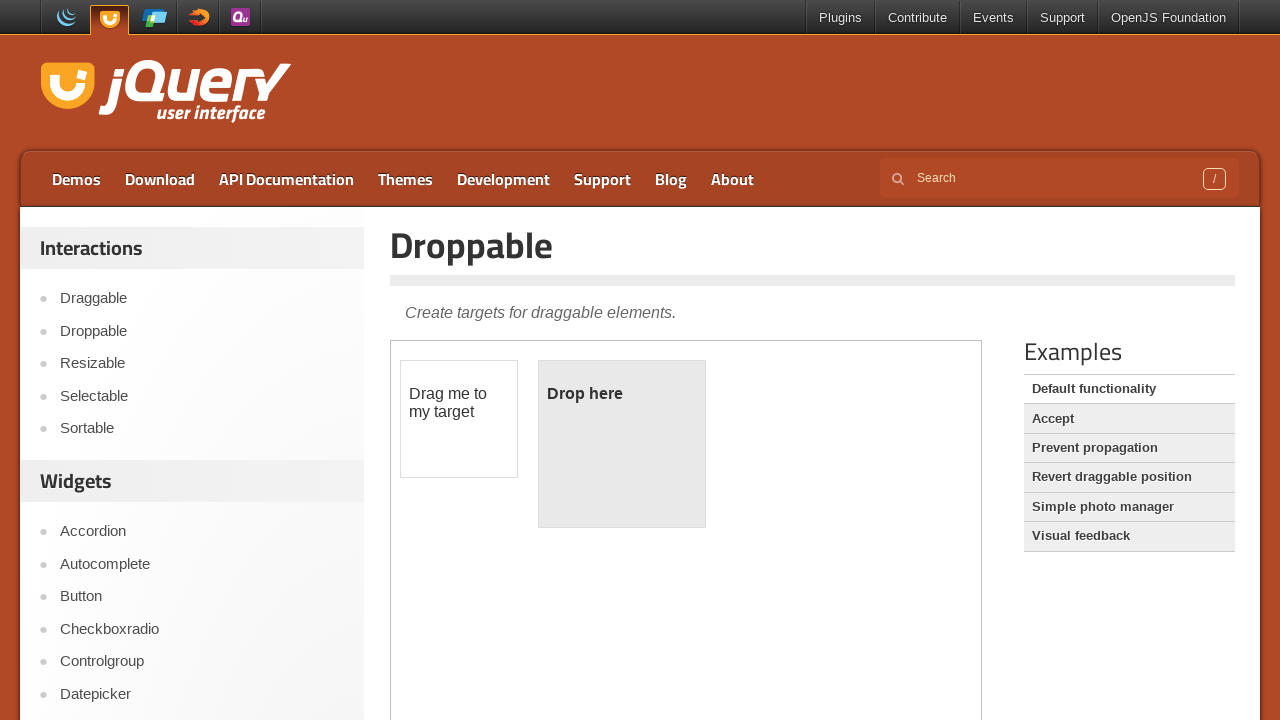

Dragged the draggable element onto the droppable target at (622, 444)
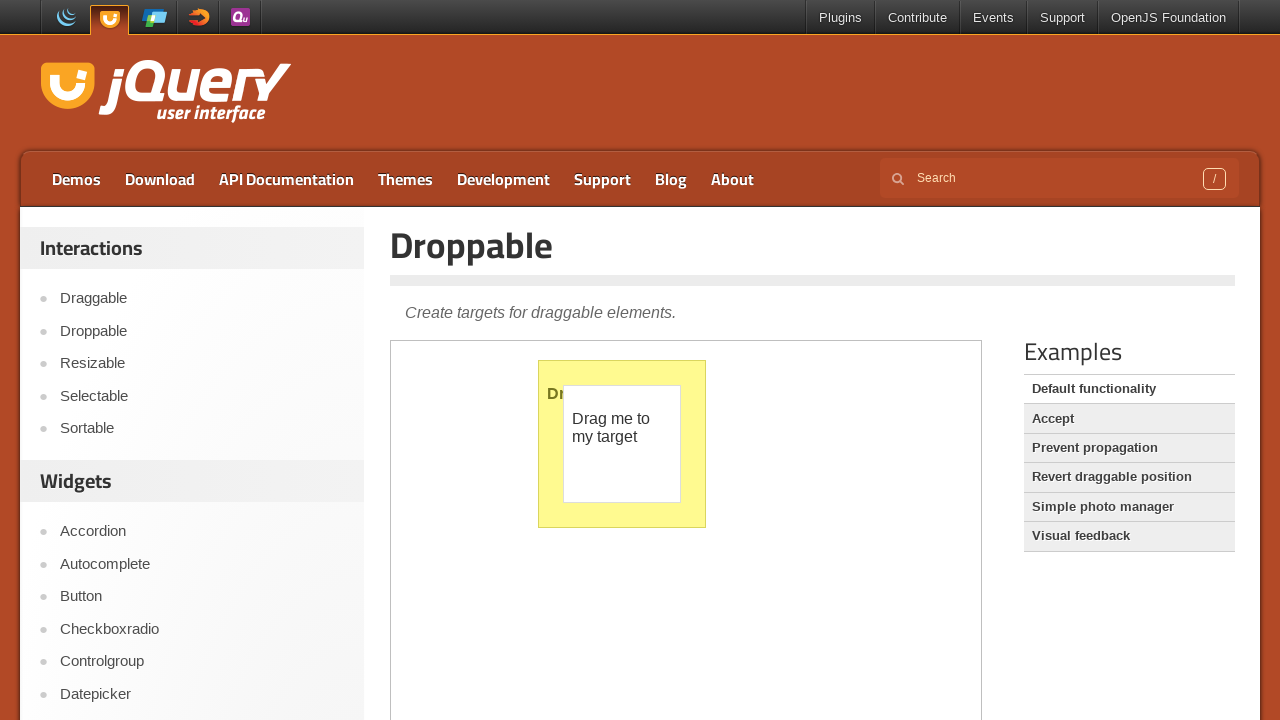

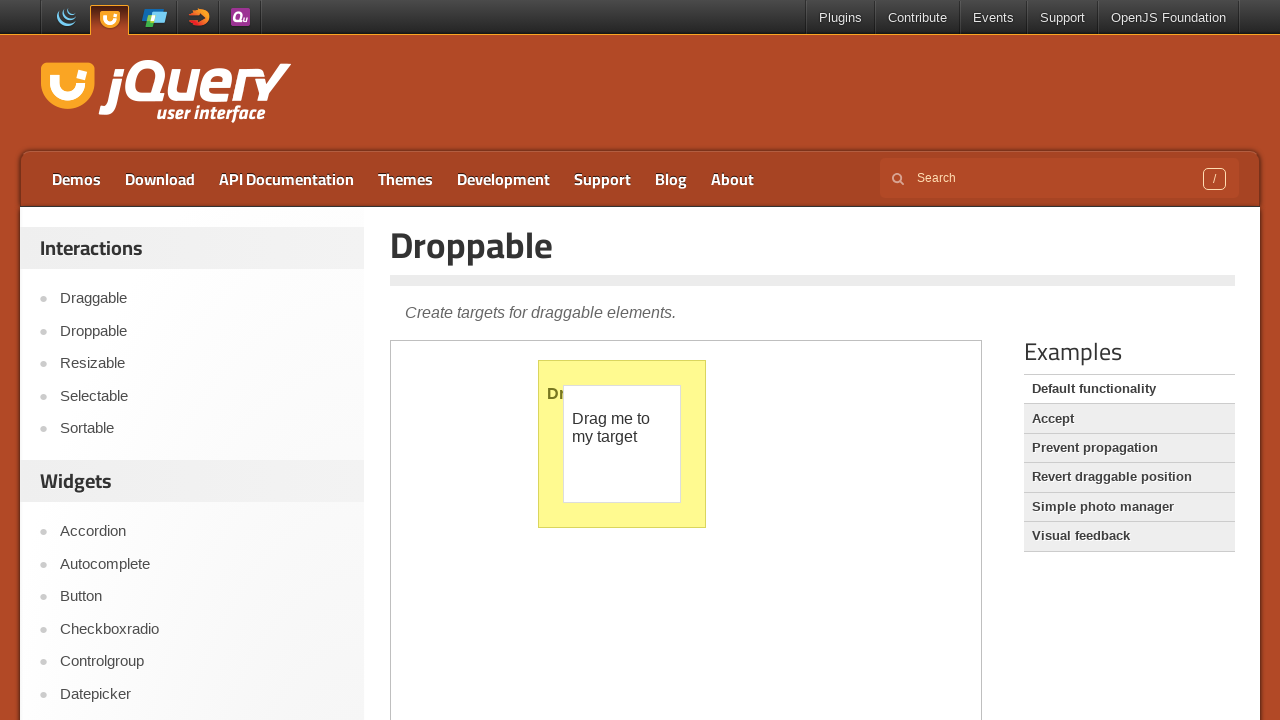